Tests clicking all checkboxes in the checkbox example section

Starting URL: https://codenboxautomationlab.com/practice/

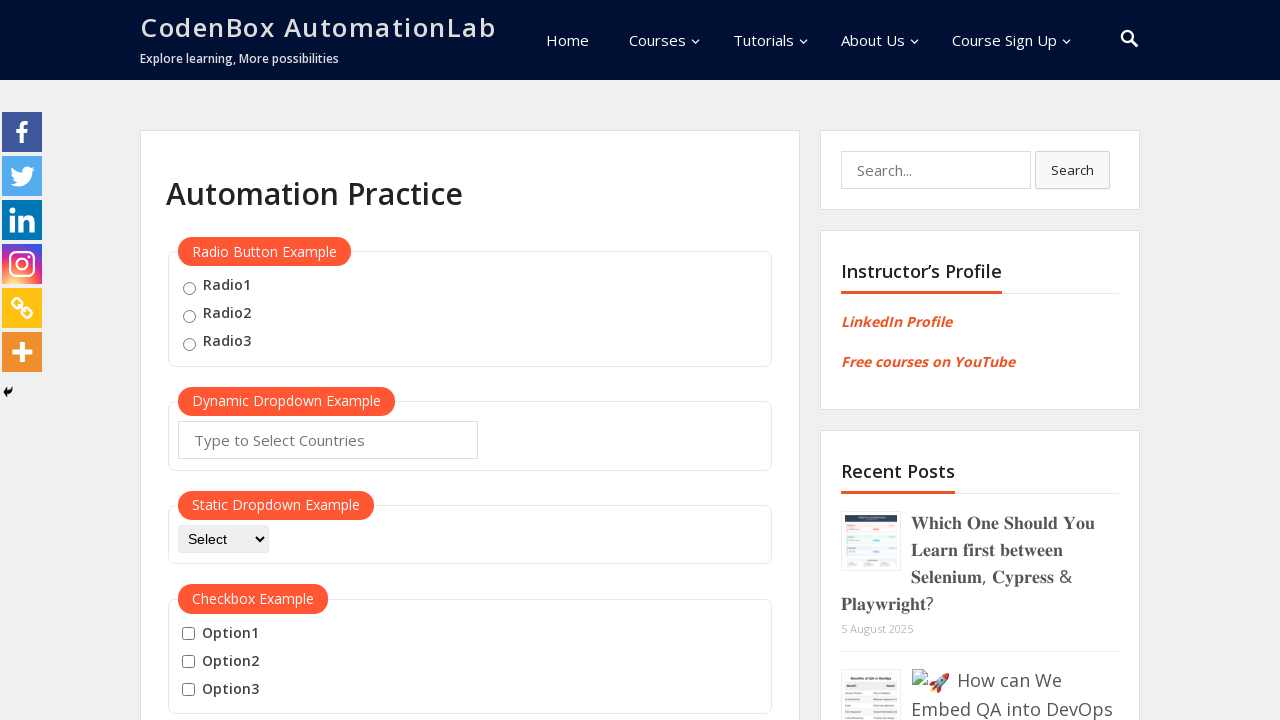

Located all checkboxes in the checkbox example section
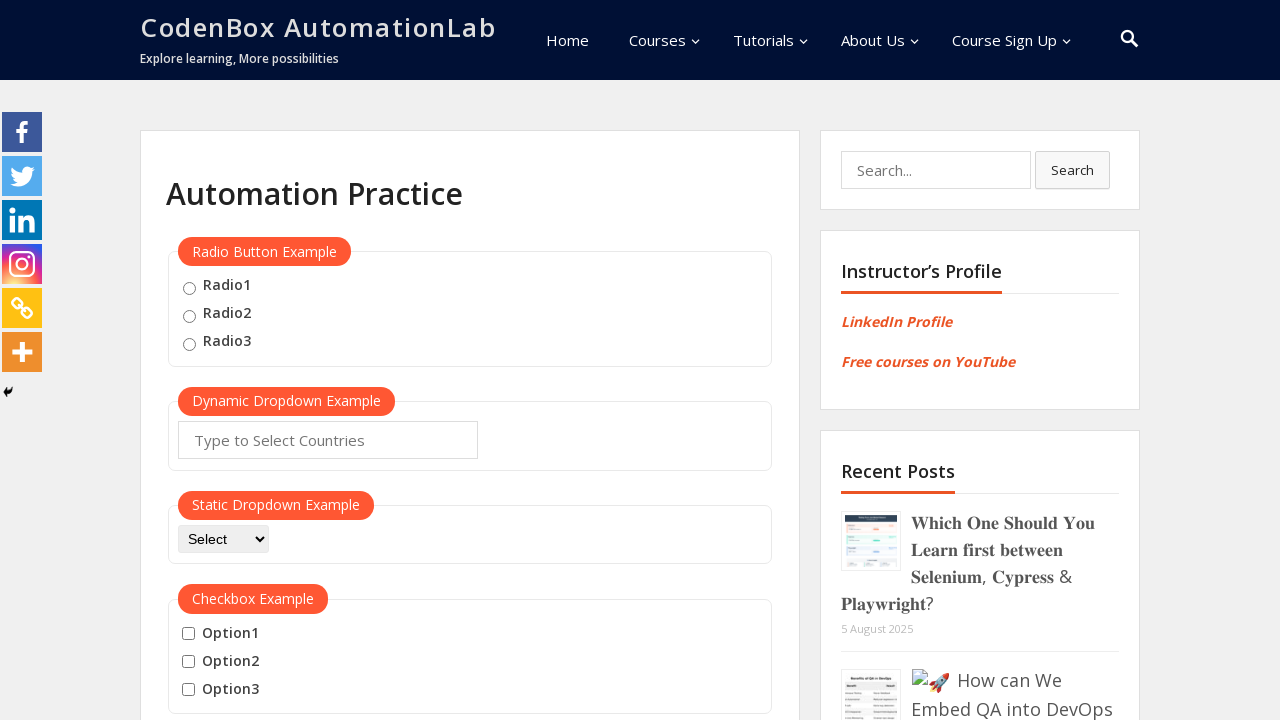

Clicked a checkbox in the checkbox example section at (188, 634) on xpath=//div[@id='checkbox-example']//fieldset//input >> nth=0
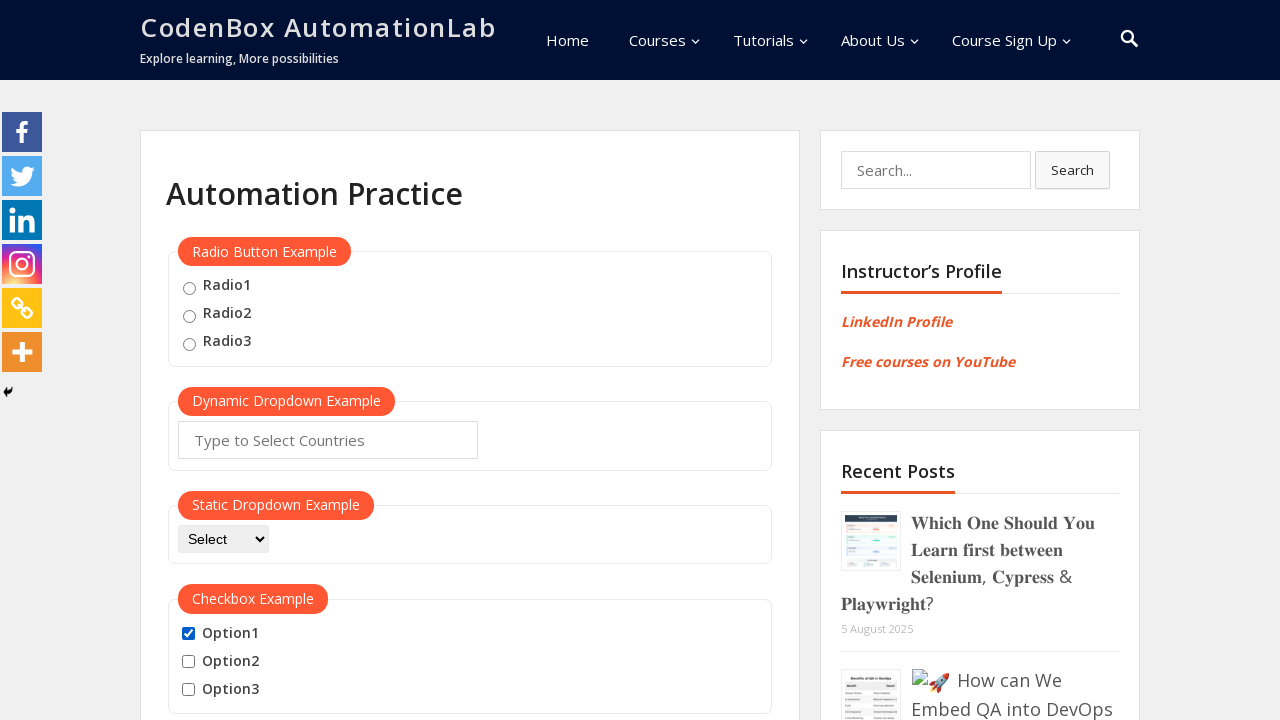

Clicked a checkbox in the checkbox example section at (188, 662) on xpath=//div[@id='checkbox-example']//fieldset//input >> nth=1
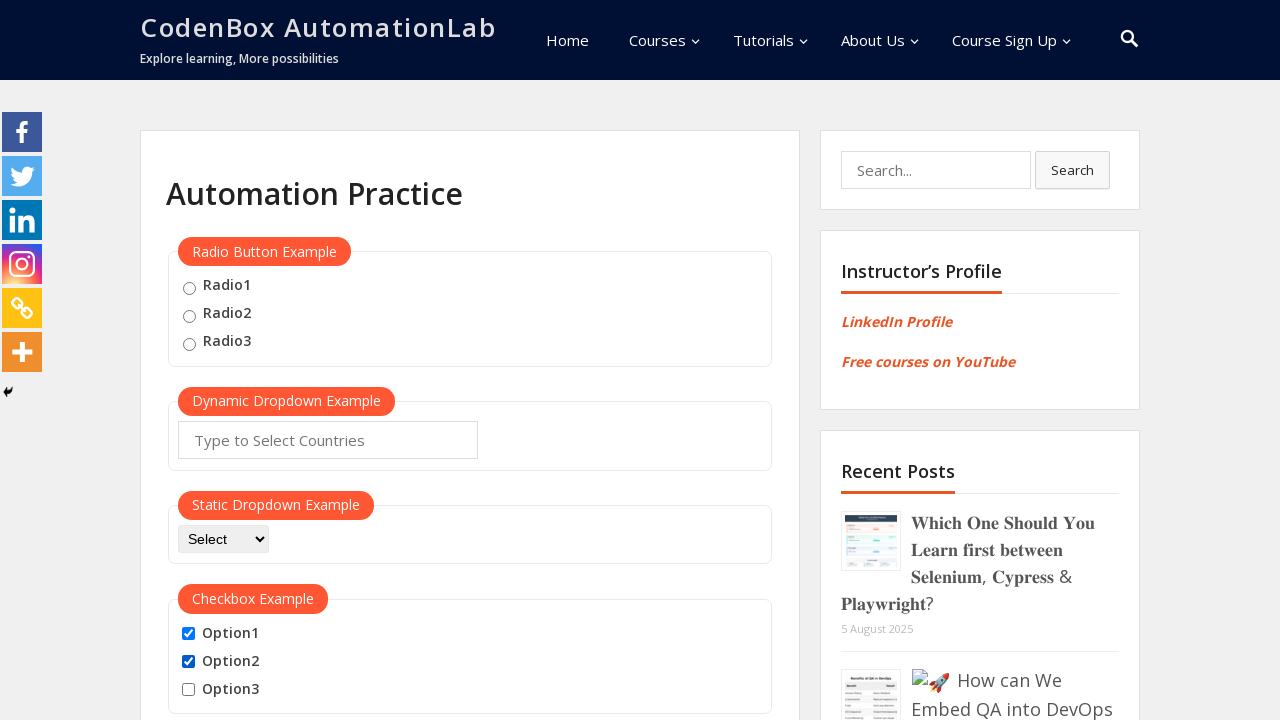

Clicked a checkbox in the checkbox example section at (188, 690) on xpath=//div[@id='checkbox-example']//fieldset//input >> nth=2
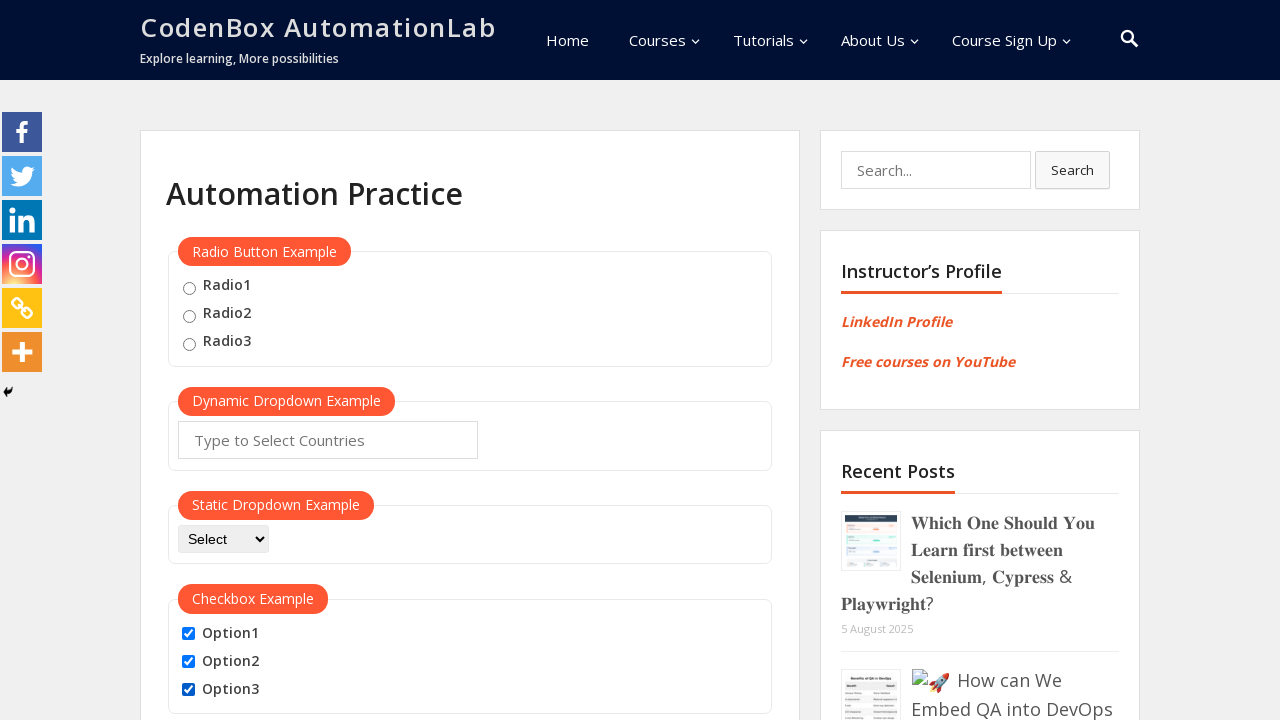

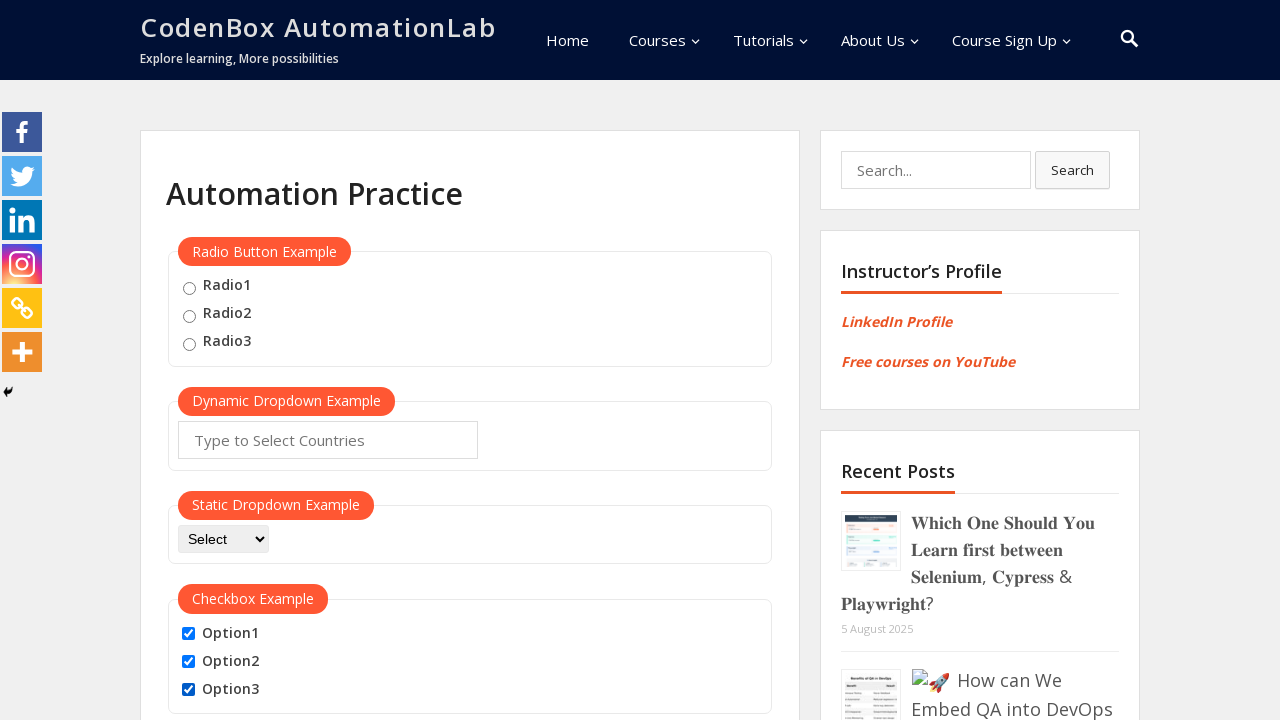